Tests FAQ accordion - clicks on question 2 and verifies the answer about rental time calculation is displayed

Starting URL: https://qa-scooter.praktikum-services.ru/

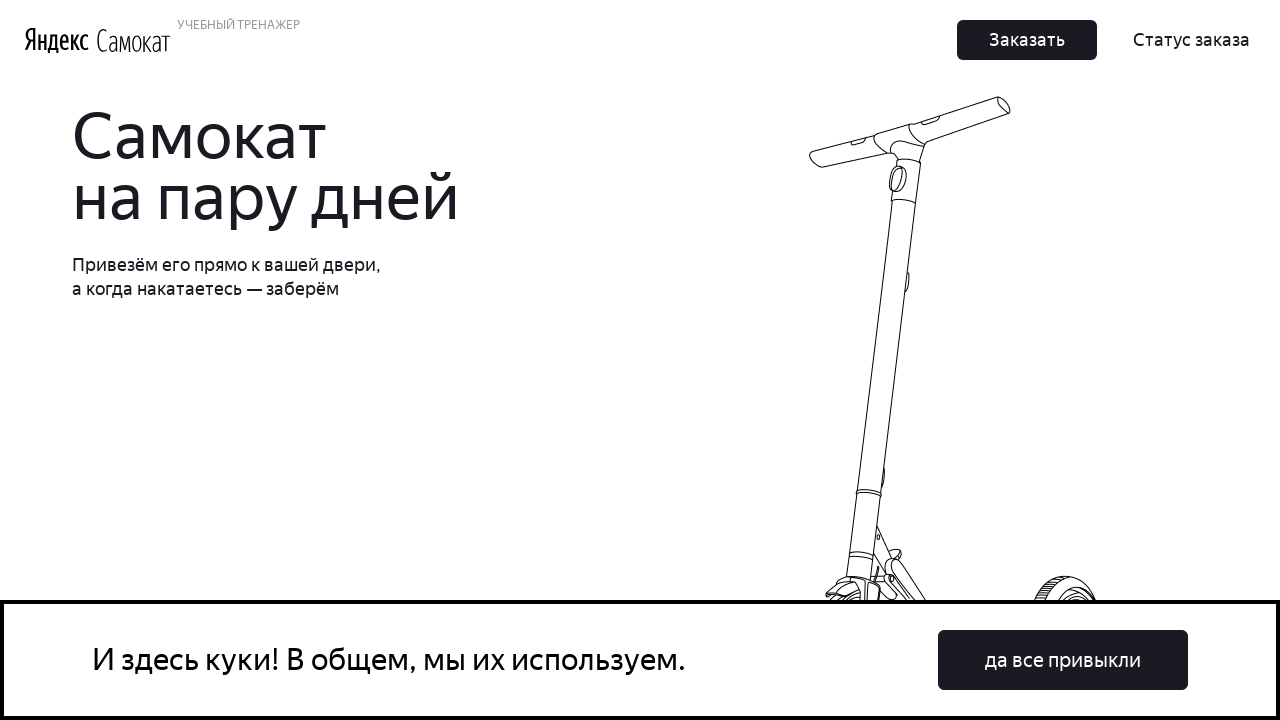

Clicked on FAQ accordion question 2 at (967, 360) on .accordion__item >> nth=2
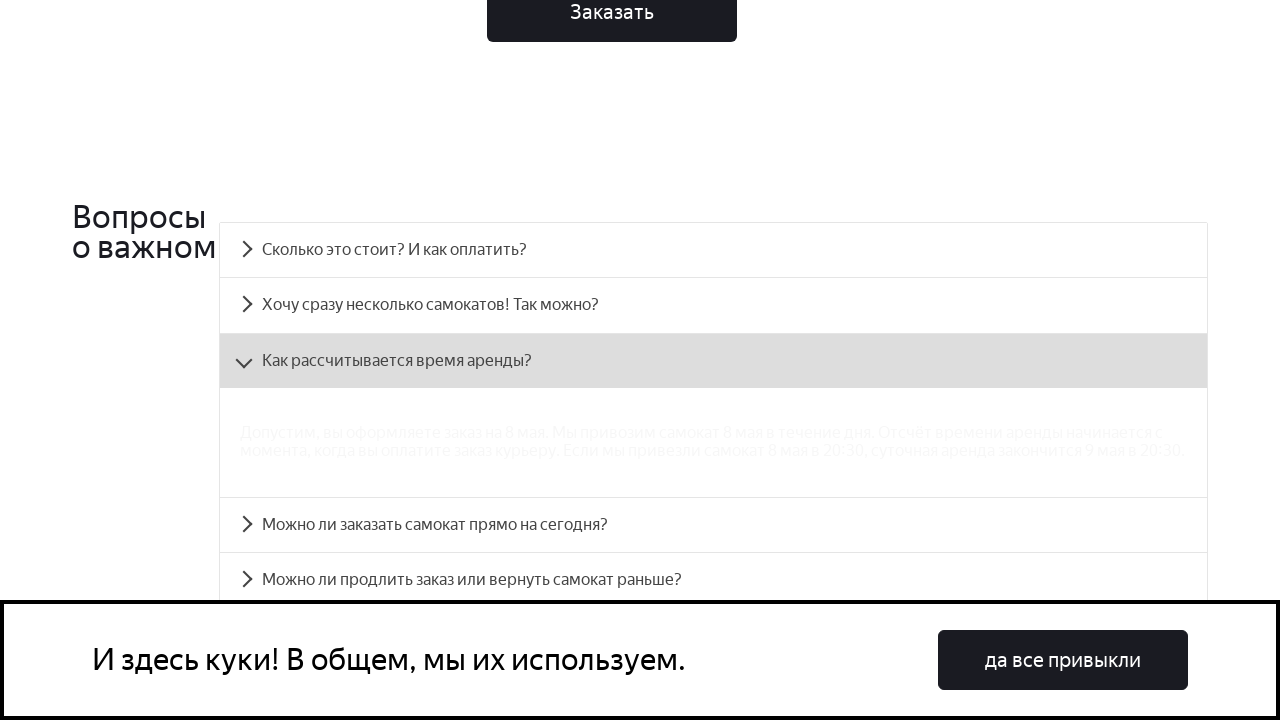

Verified answer about rental time calculation is displayed
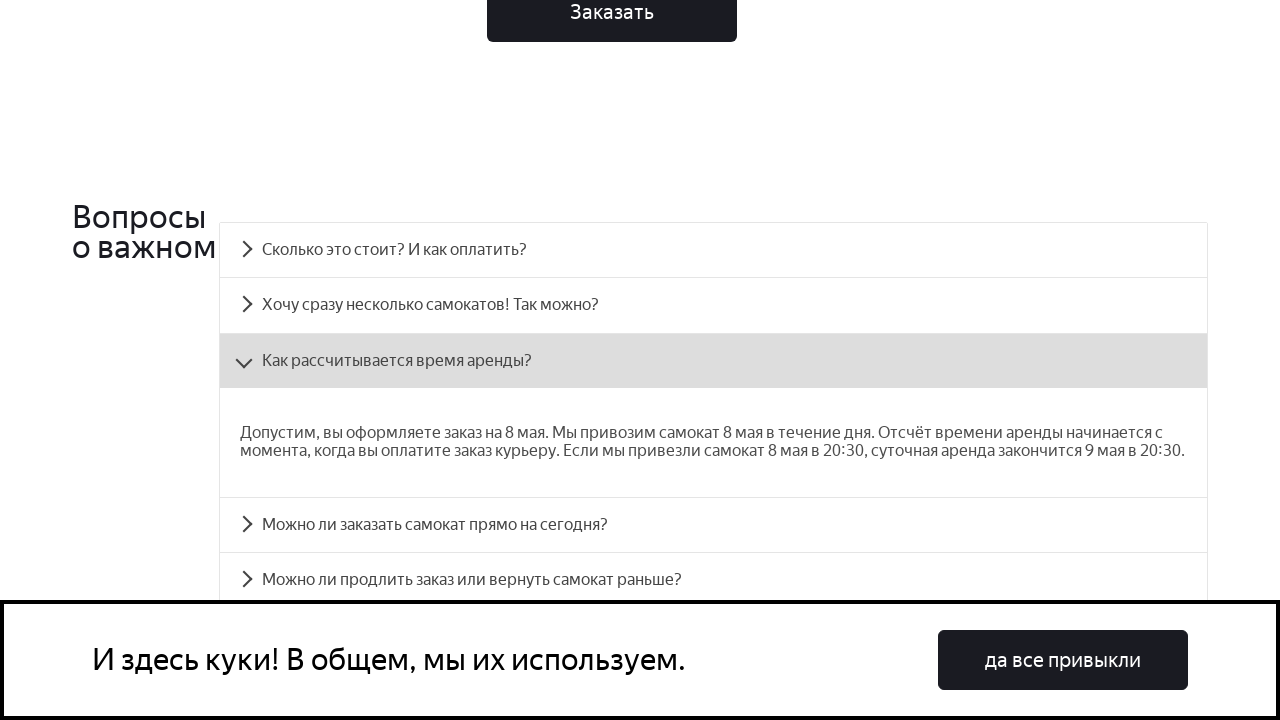

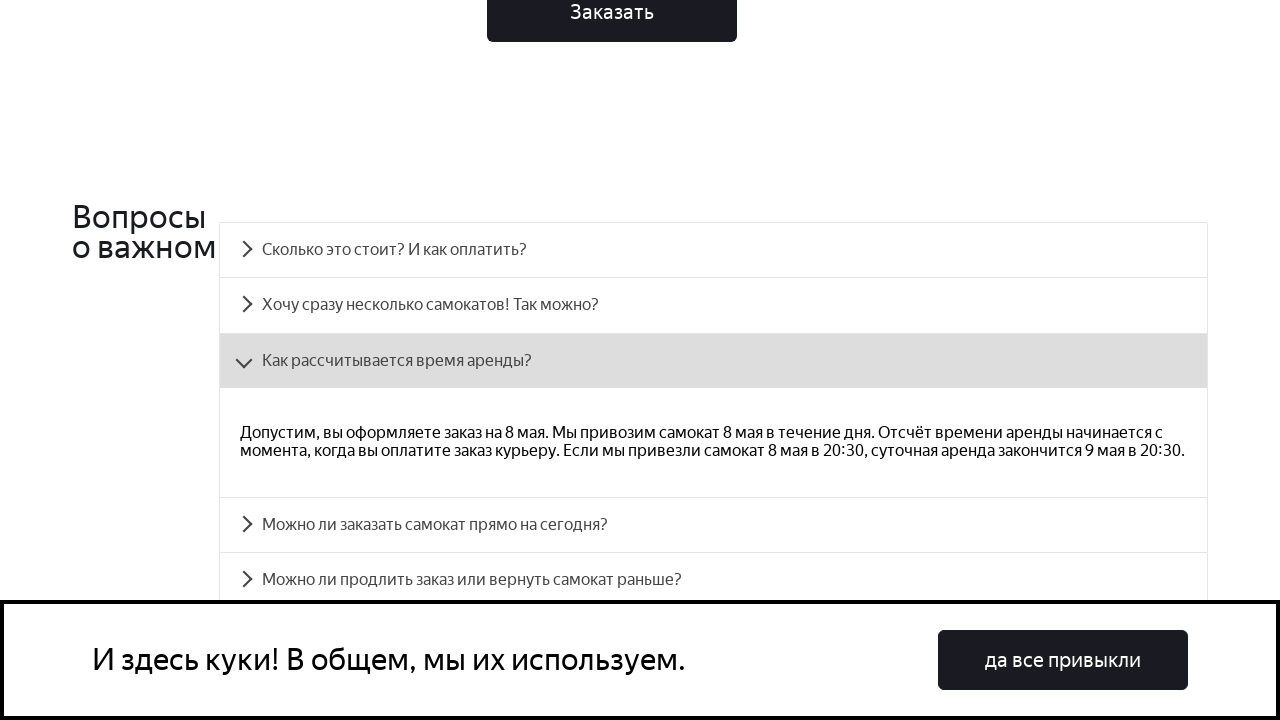